Navigates to Chess.com's play against computer page and waits for the chess board to load

Starting URL: https://www.chess.com/play/computer

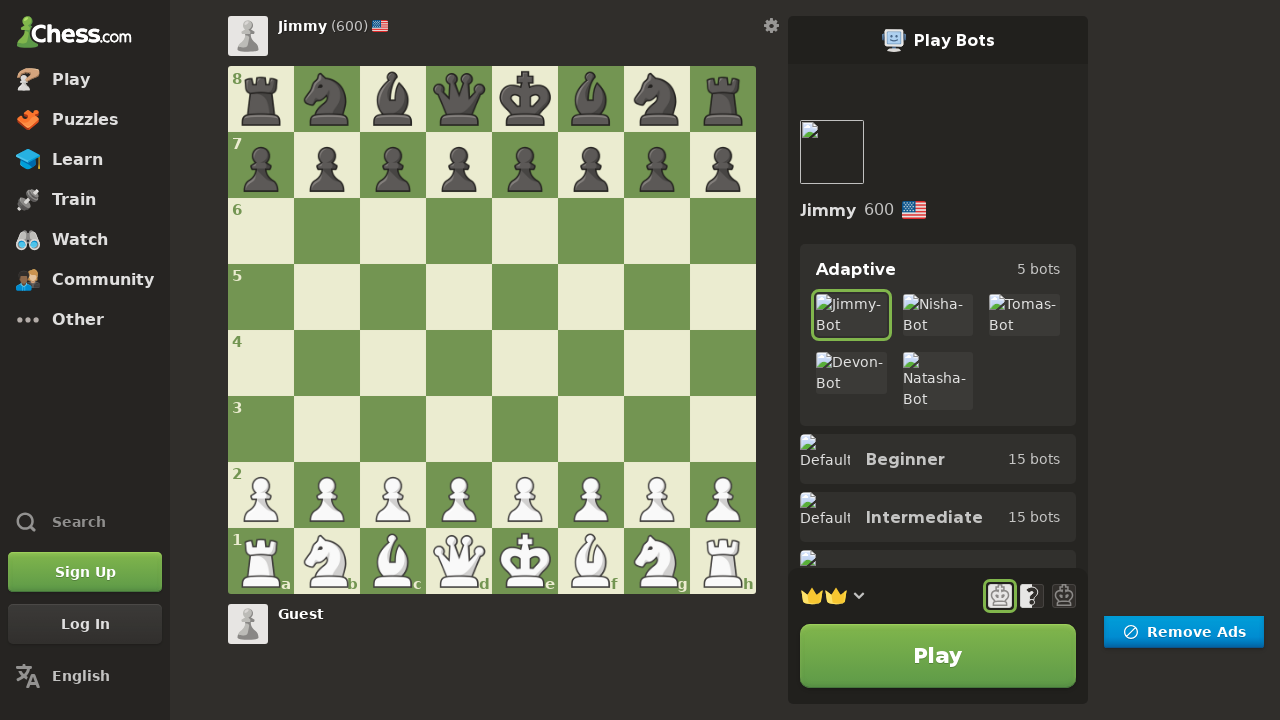

Navigated to Chess.com play against computer page
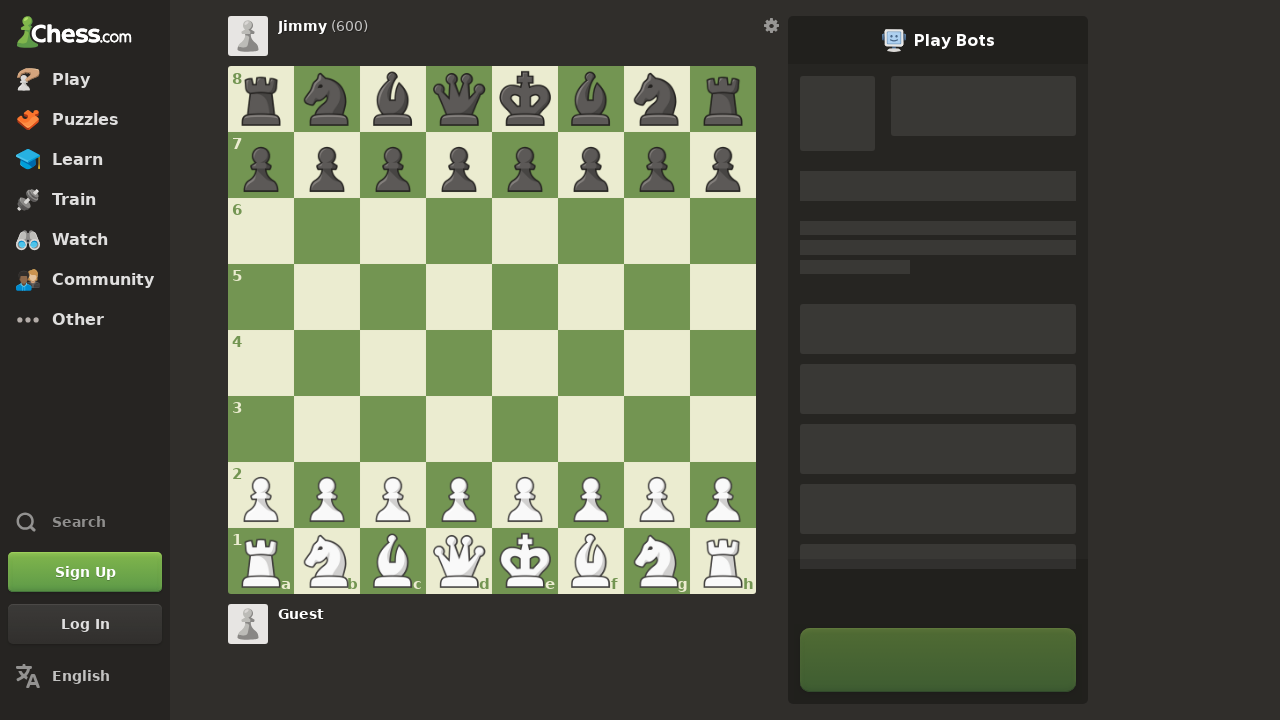

Chess board loaded successfully
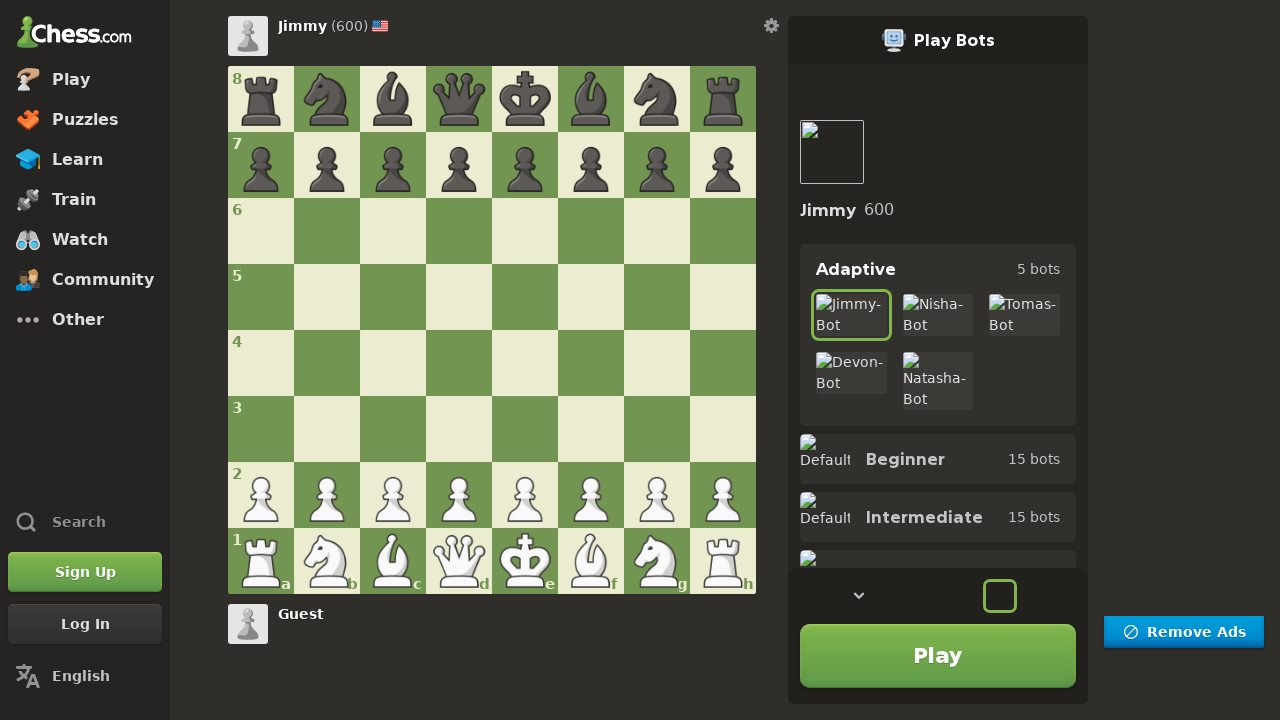

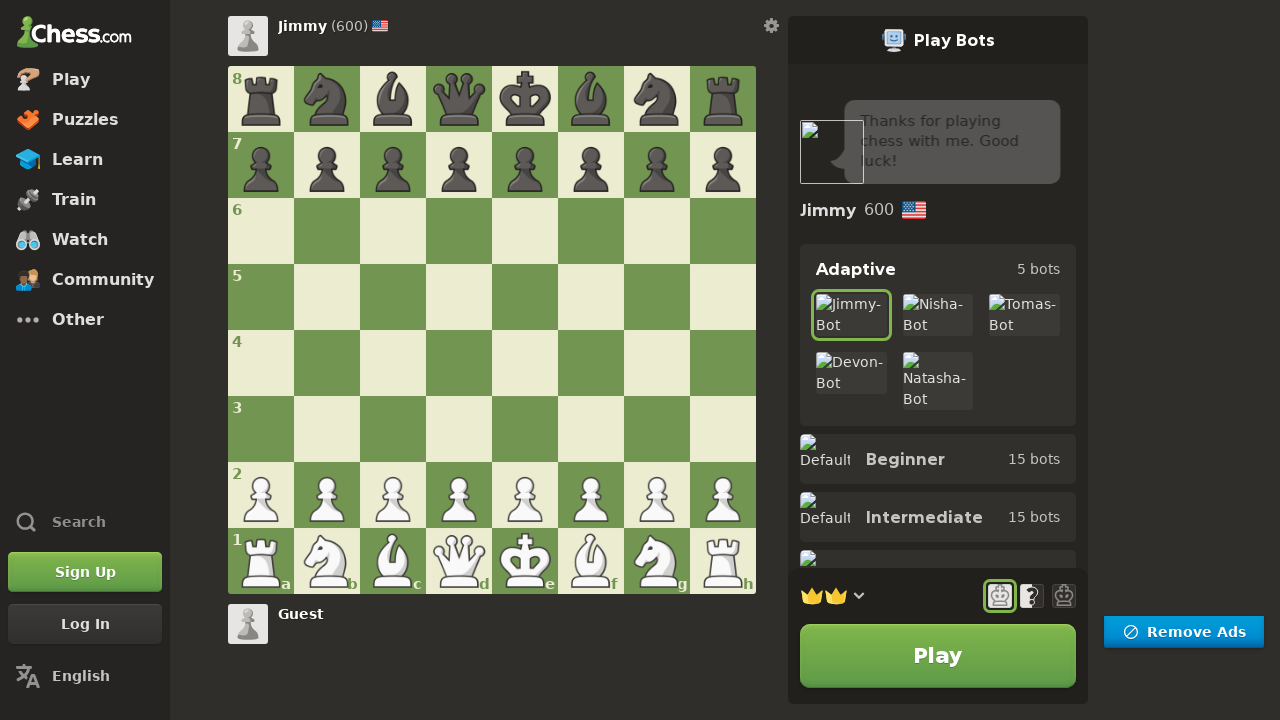